Tests checkbox functionality by clicking all checkboxes with name 'lang' on the page

Starting URL: http://seleniumpractise.blogspot.com/2016/08/how-to-automate-radio-button-in.html

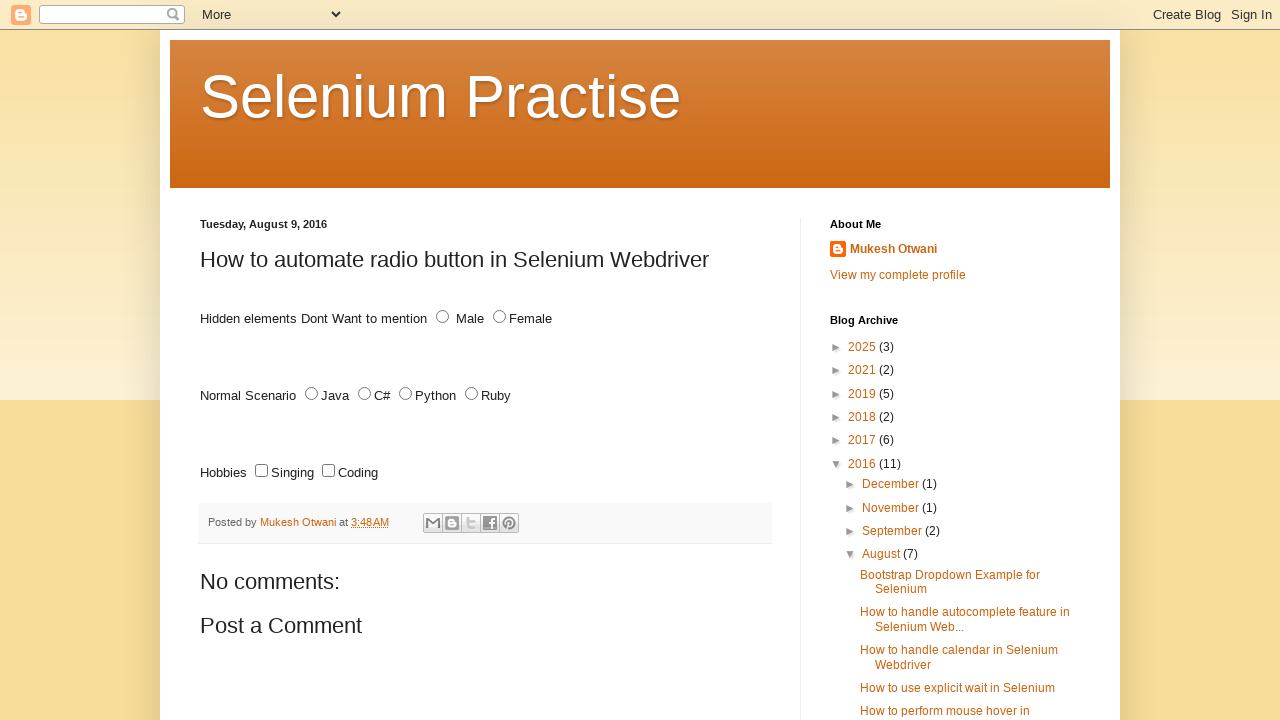

Waited for checkboxes with name 'lang' to be present on the page
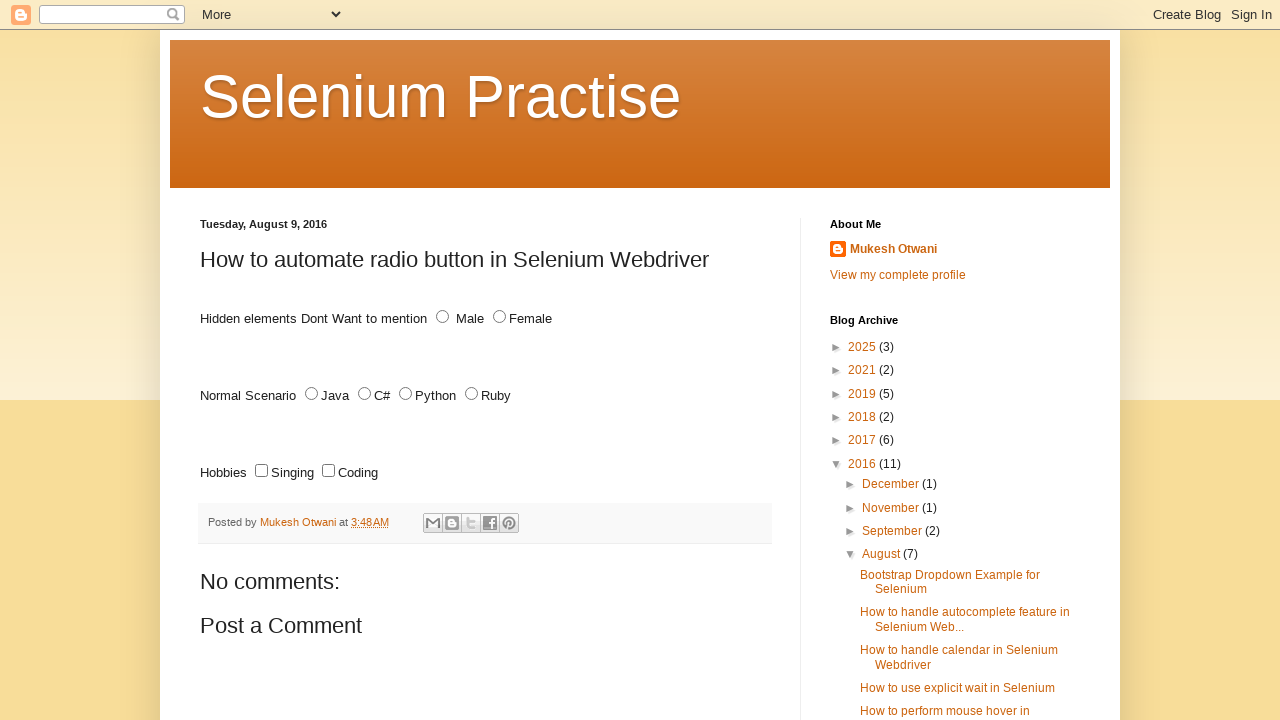

Located all checkboxes with name 'lang'
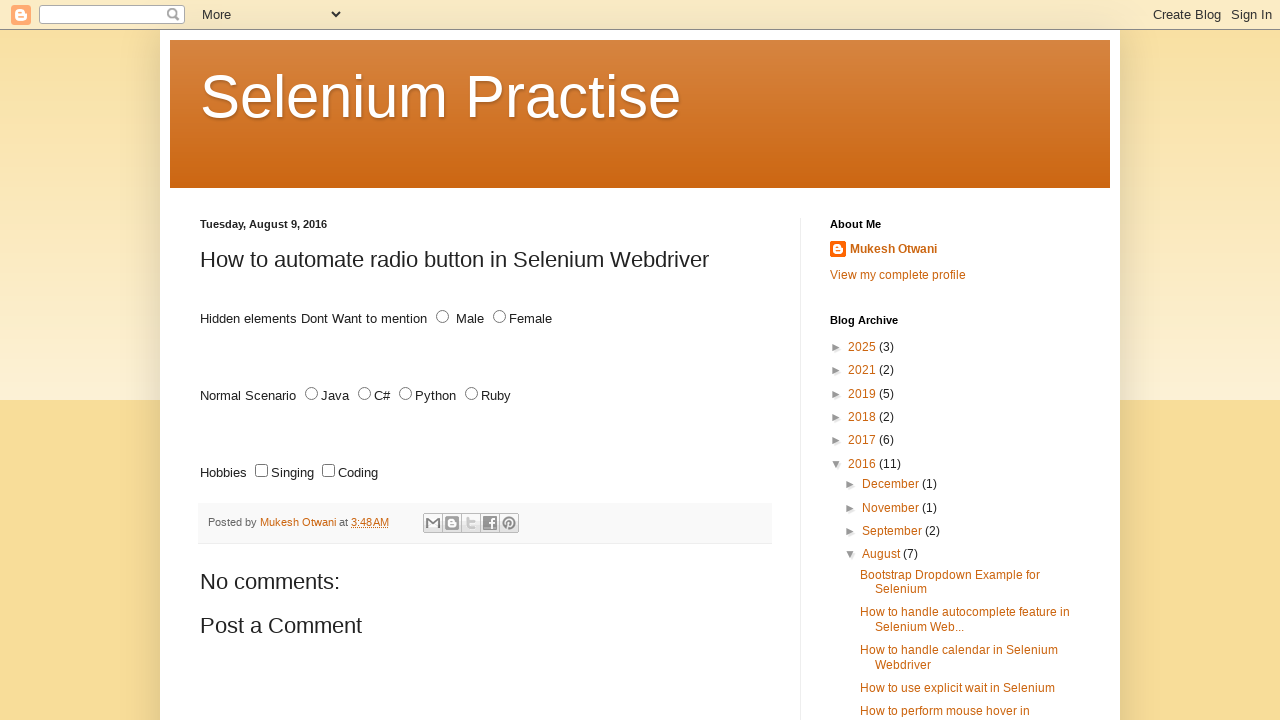

Found 2 checkboxes with name 'lang'
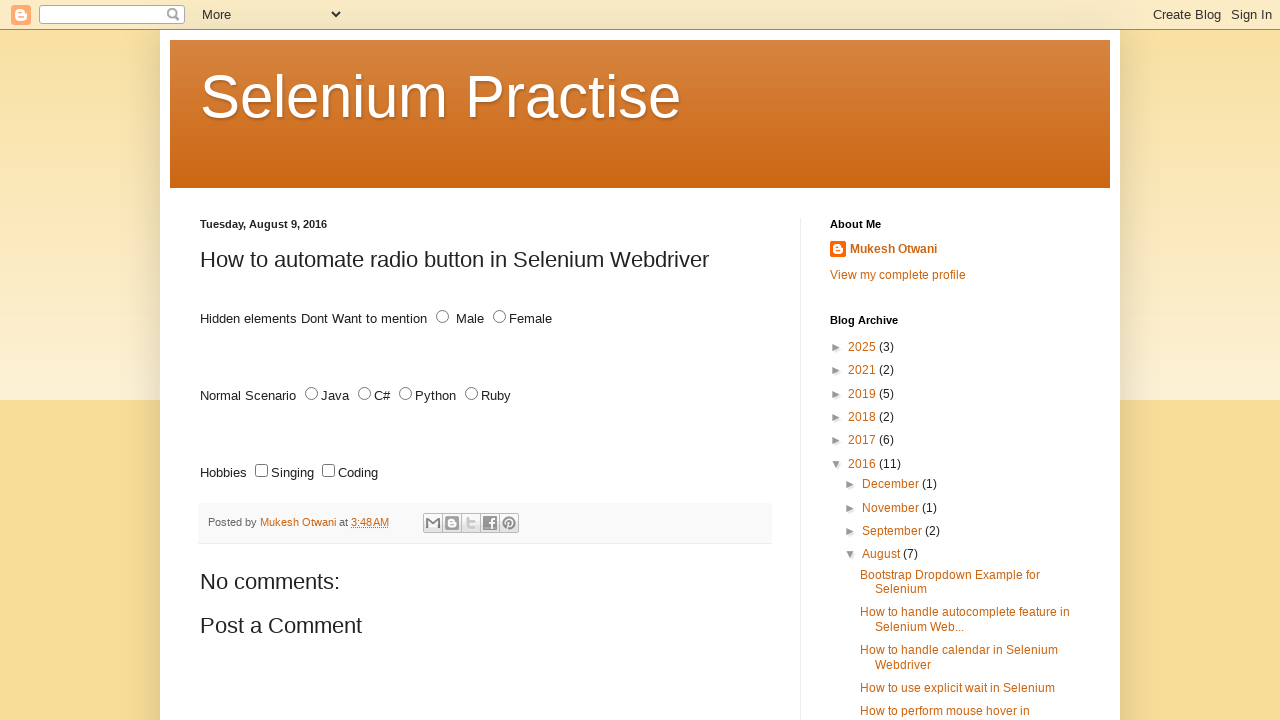

Clicked checkbox 1 of 2 at (262, 471) on input[name='lang'][type='checkbox'] >> nth=0
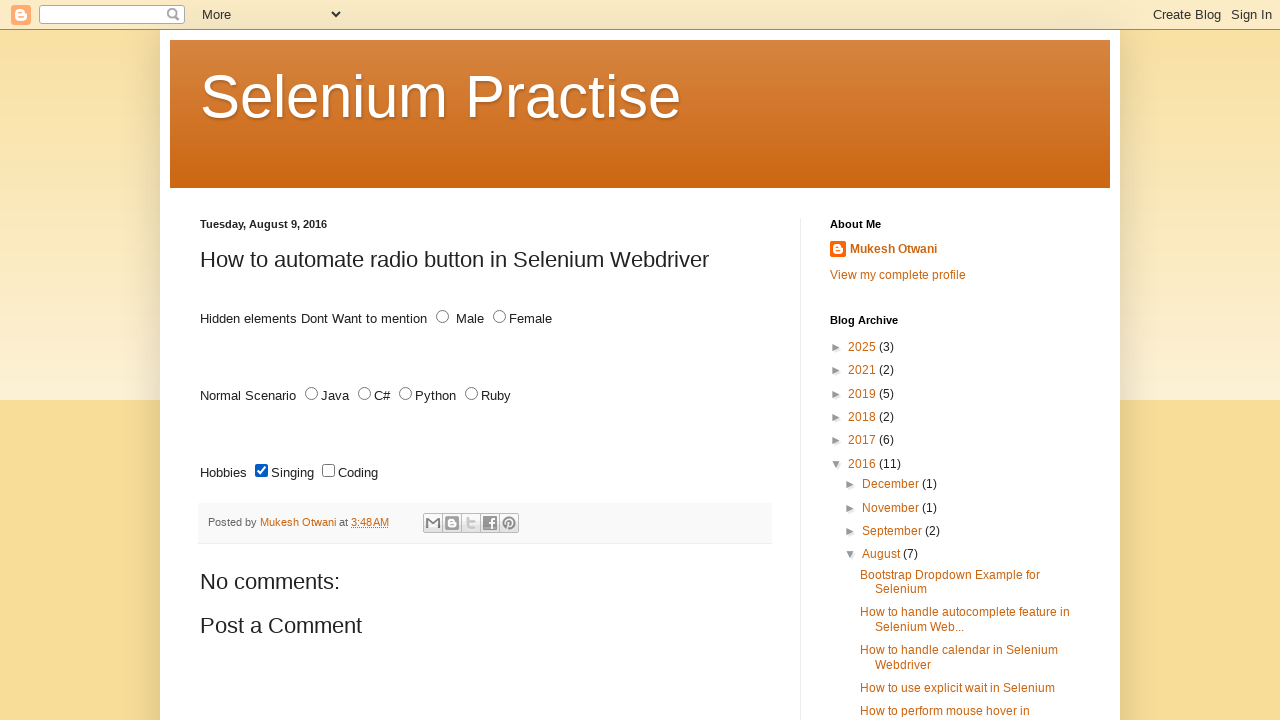

Clicked checkbox 2 of 2 at (328, 471) on input[name='lang'][type='checkbox'] >> nth=1
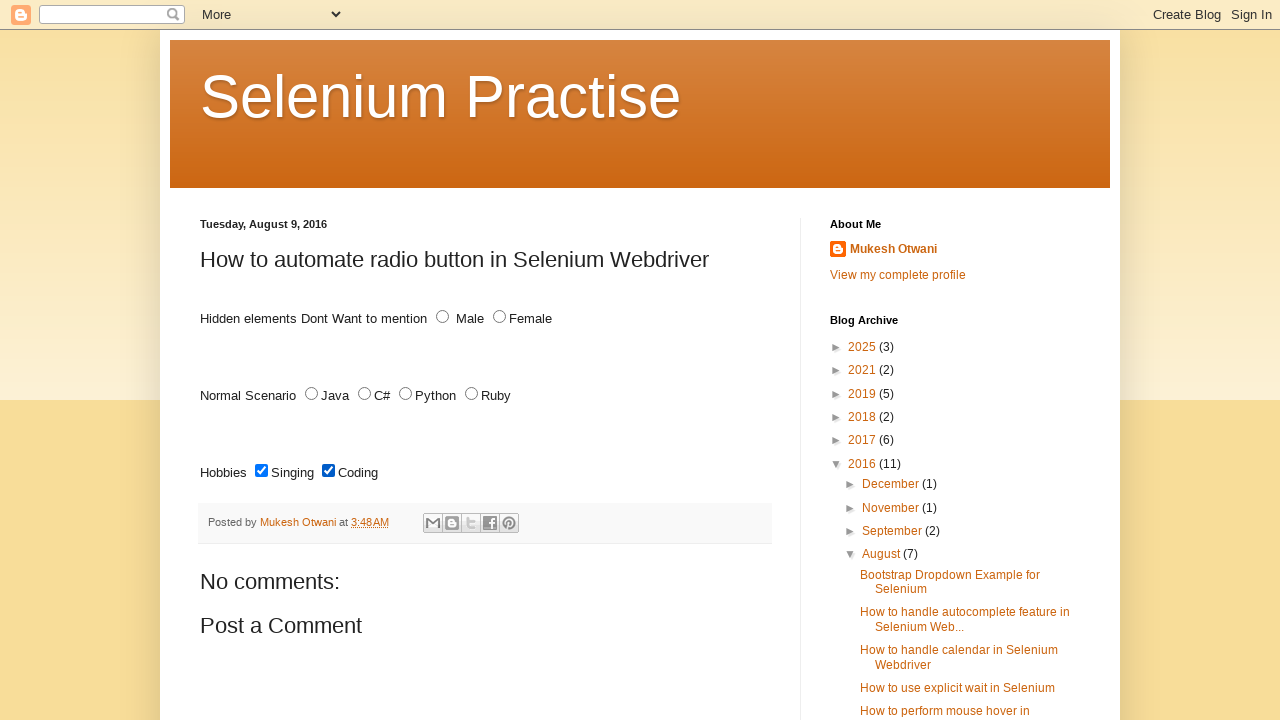

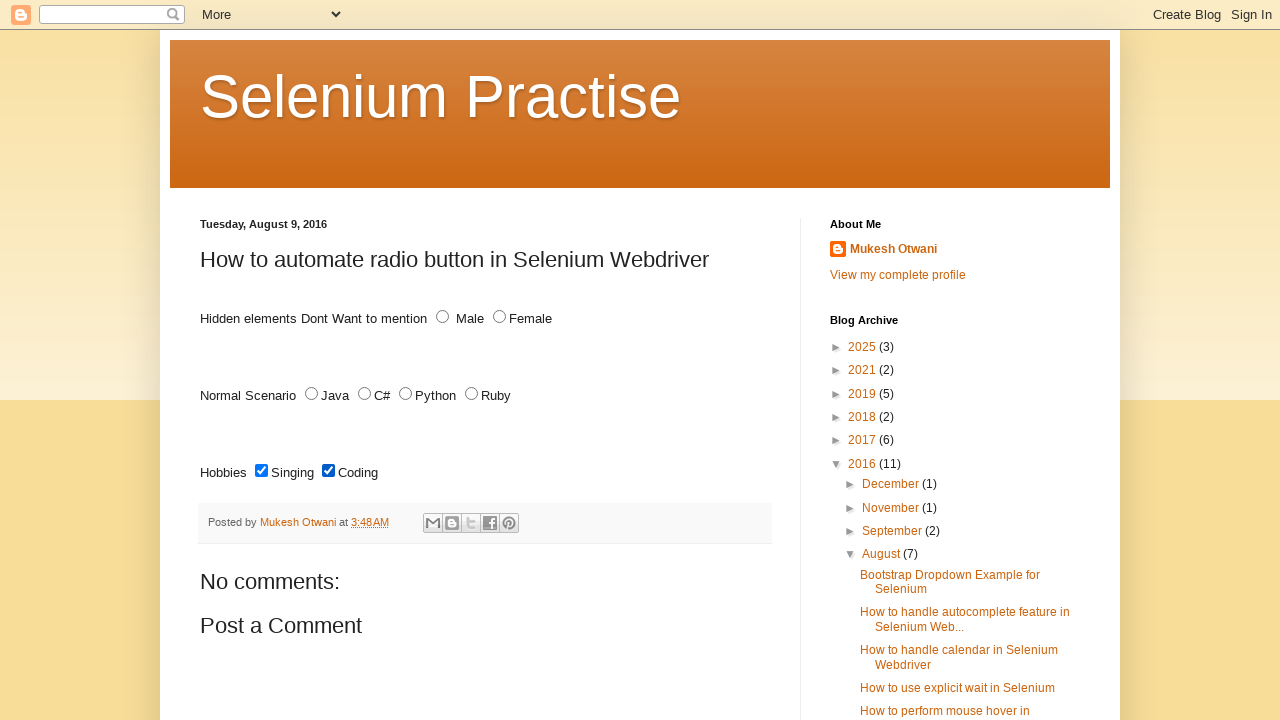